Tests dynamic controls functionality by toggling a checkbox visibility - clicking a toggle button to hide the checkbox, waiting for it to disappear, then clicking again to show it and verifying it becomes visible again.

Starting URL: https://v1.training-support.net/selenium/dynamic-controls

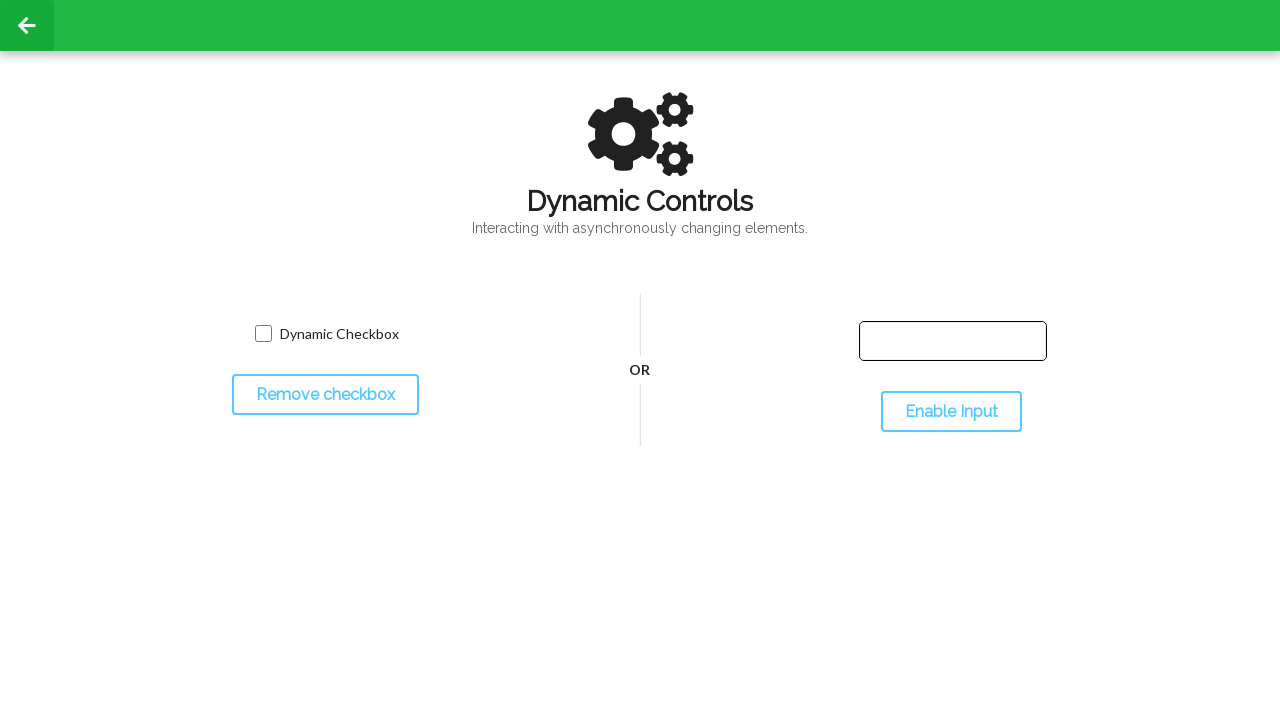

Navigated to dynamic controls page
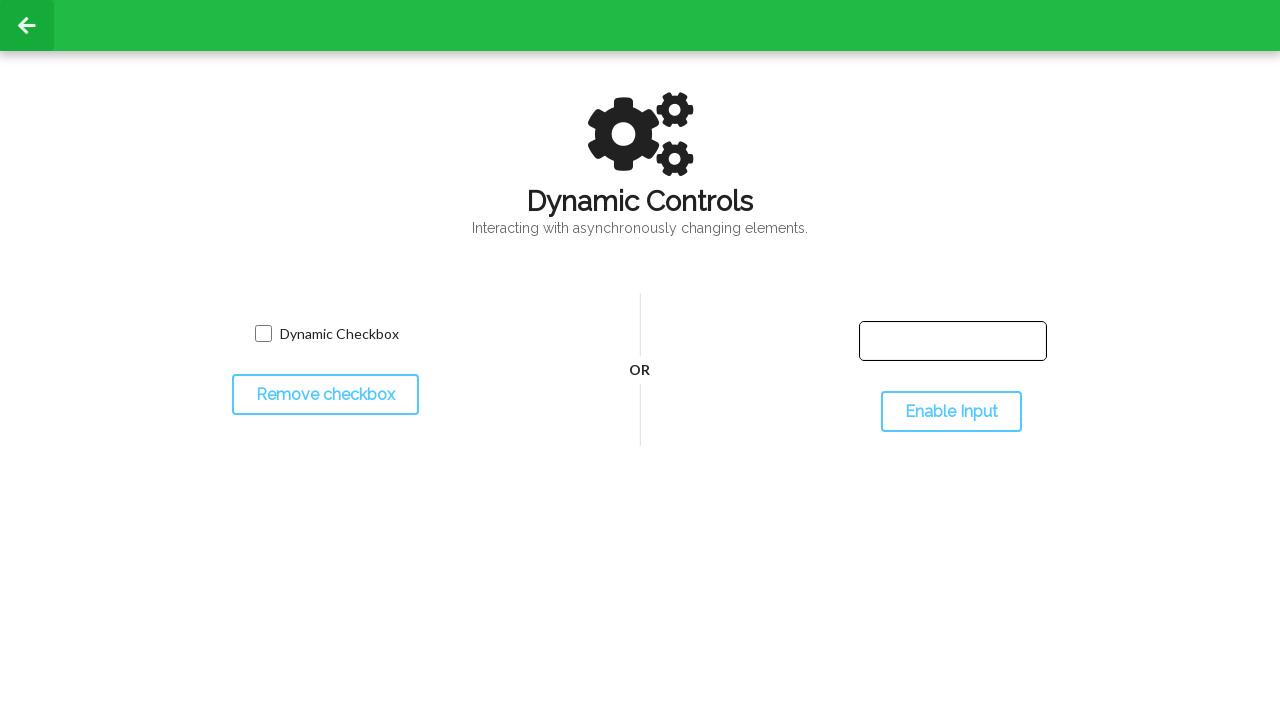

Clicked toggle button to hide checkbox at (325, 395) on #toggleCheckbox
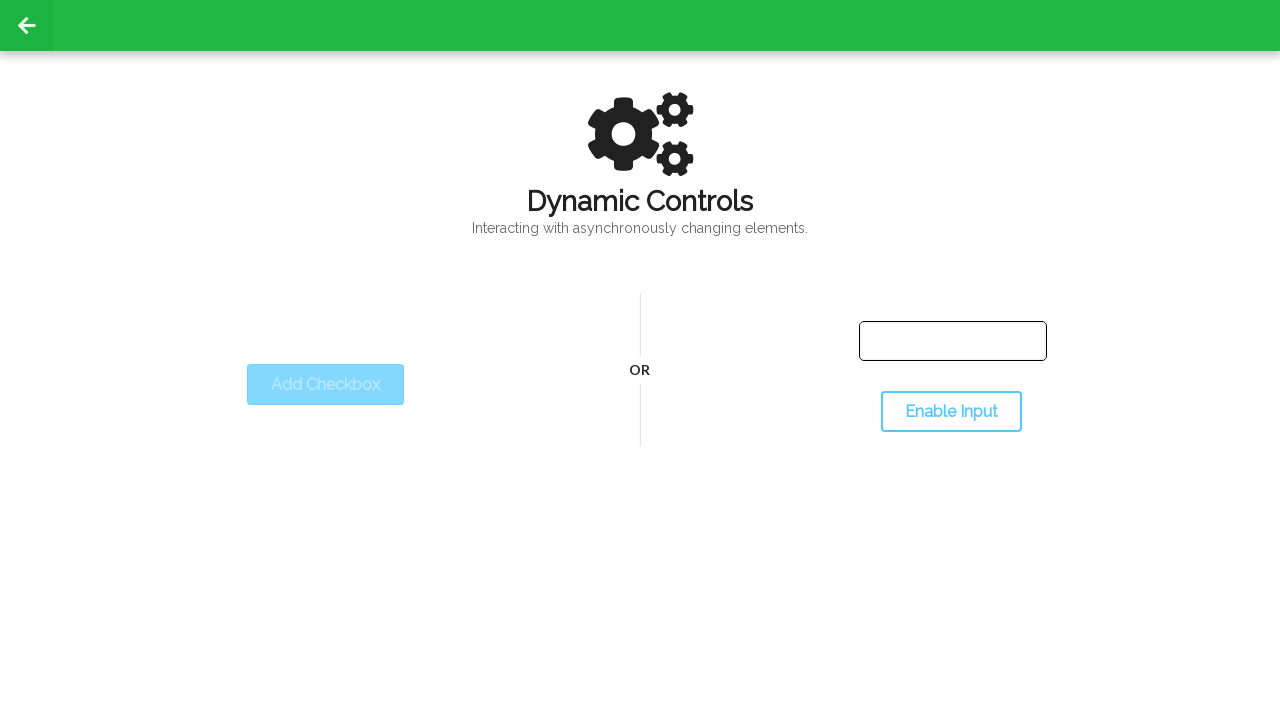

Verified checkbox became invisible
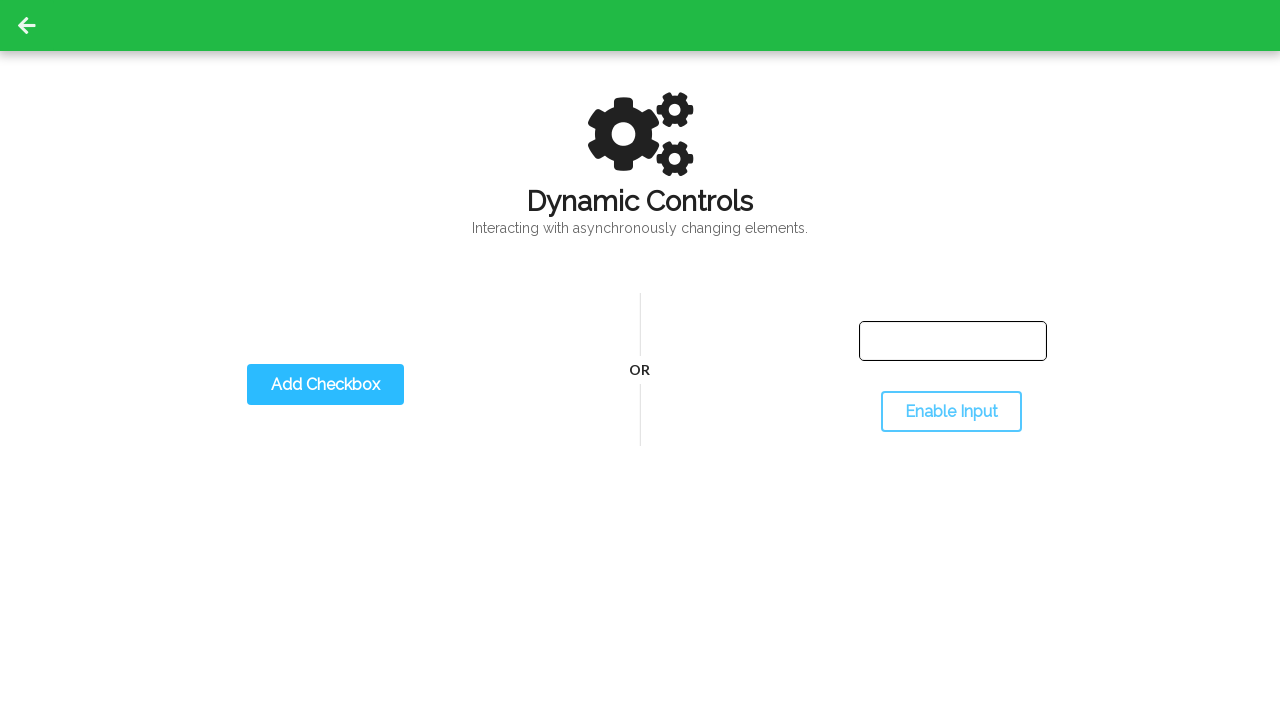

Clicked toggle button to show checkbox at (325, 385) on #toggleCheckbox
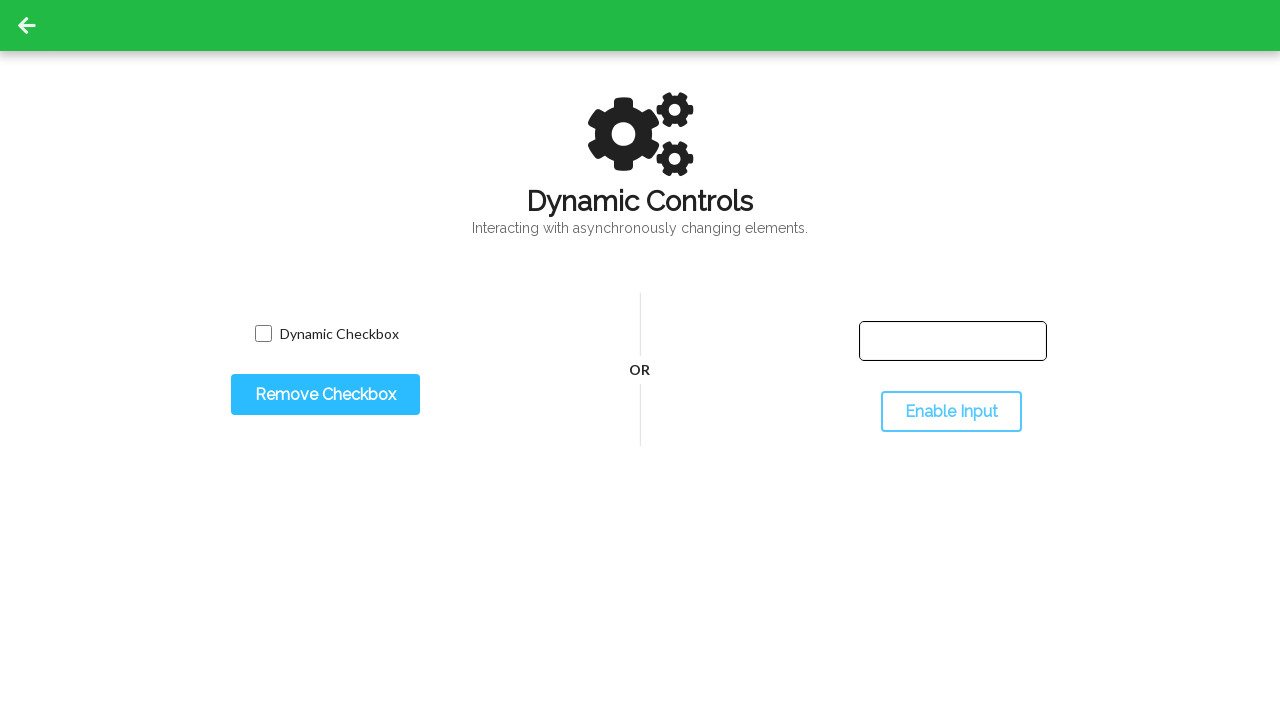

Verified checkbox became visible again
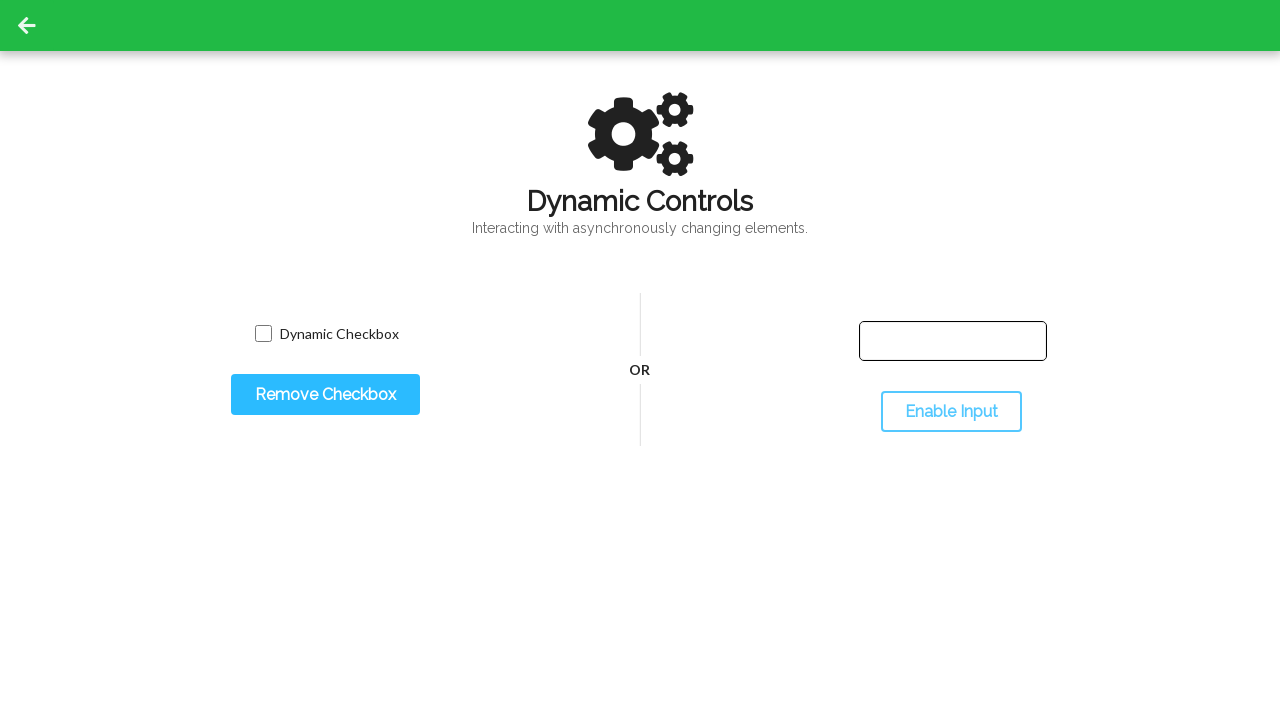

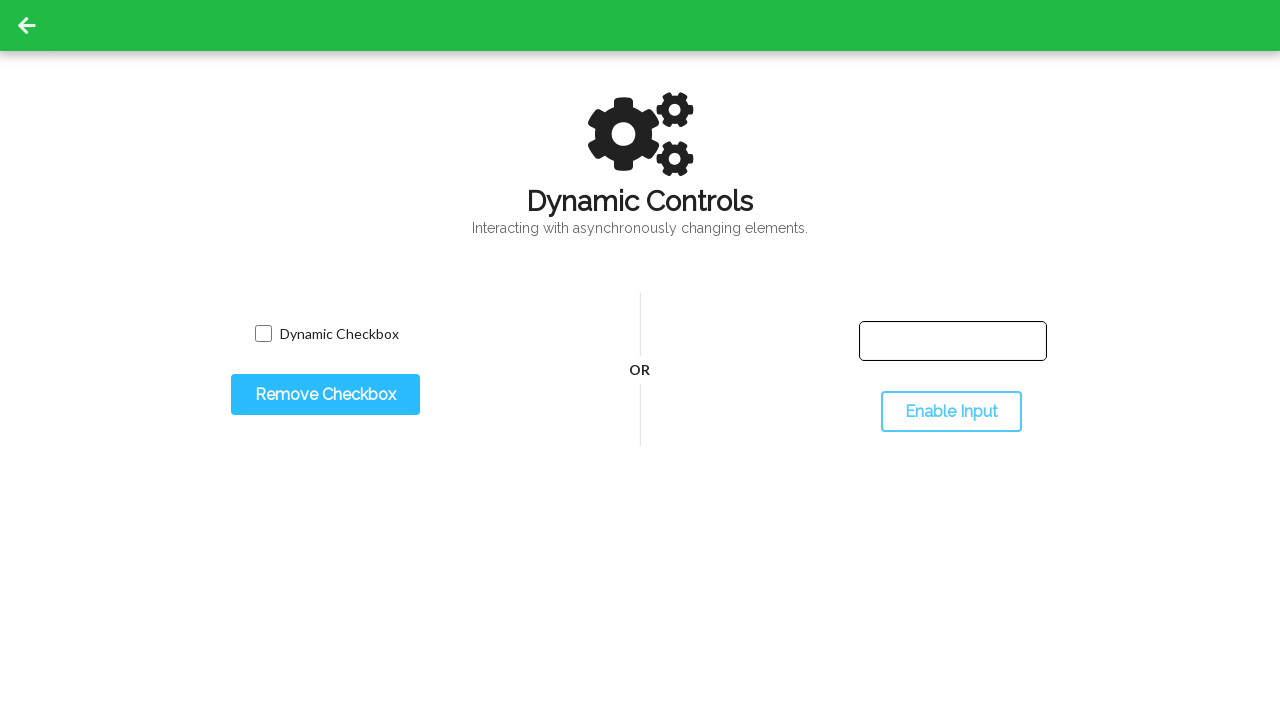